Navigates to the Selenium downloads page and scrolls down to the Ruby element using JavaScript scroll

Starting URL: https://www.selenium.dev/downloads/

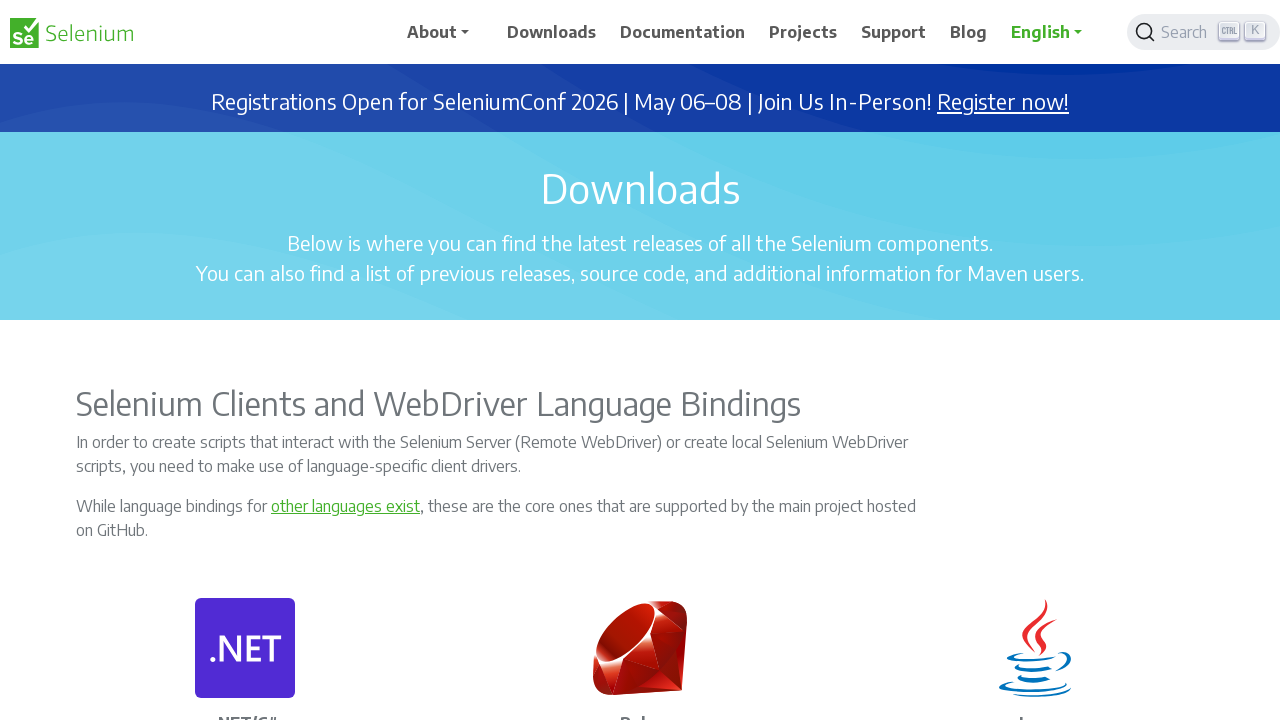

Waited for page to load (domcontentloaded state reached)
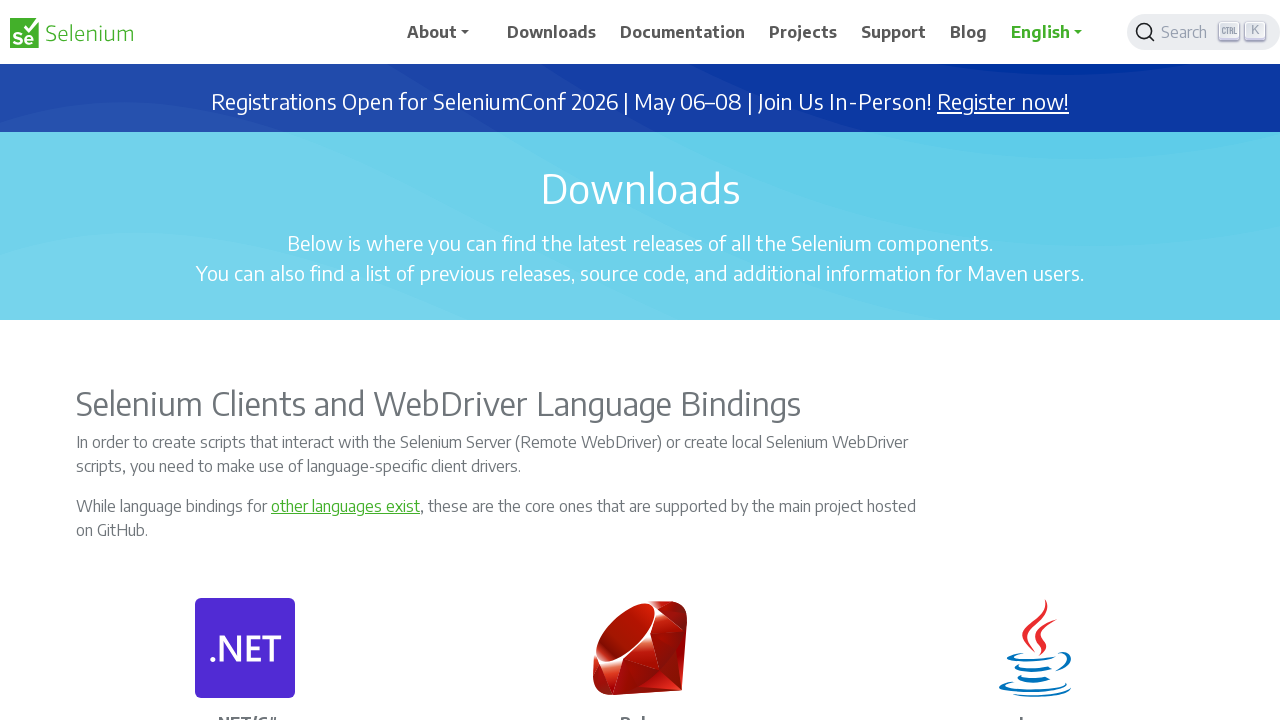

Located the Ruby element on the page
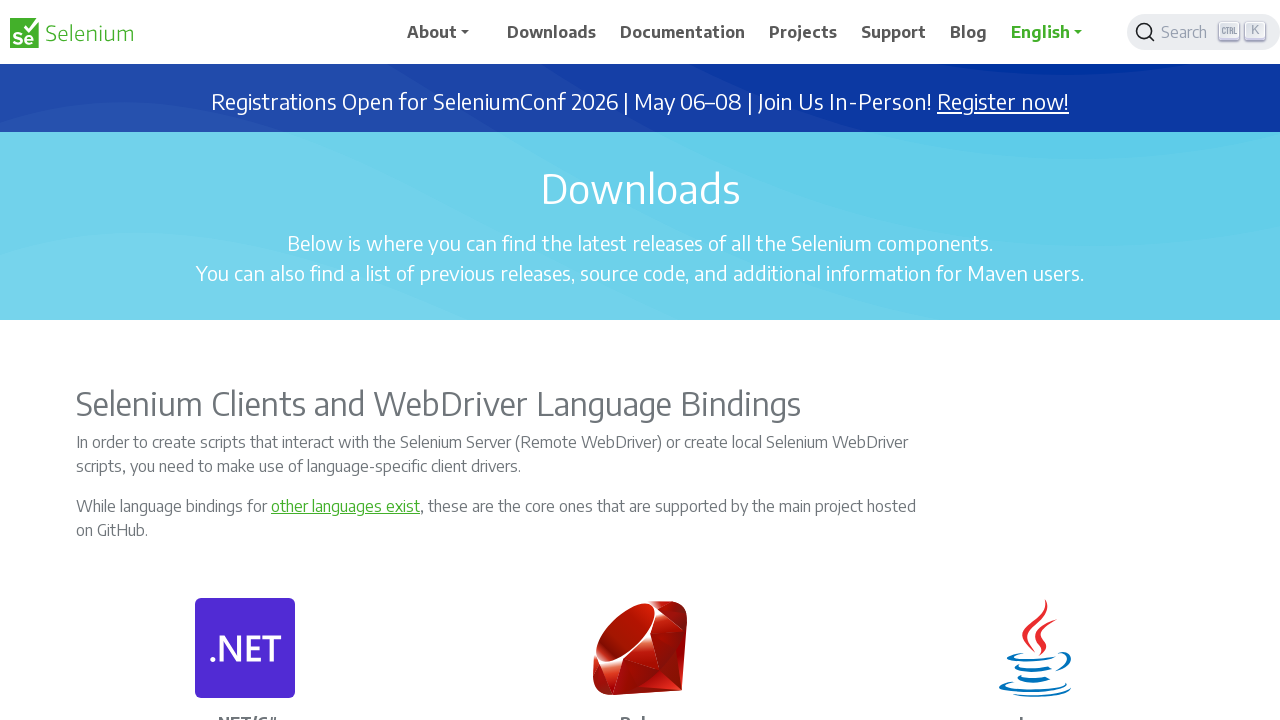

Scrolled Ruby element into view if needed
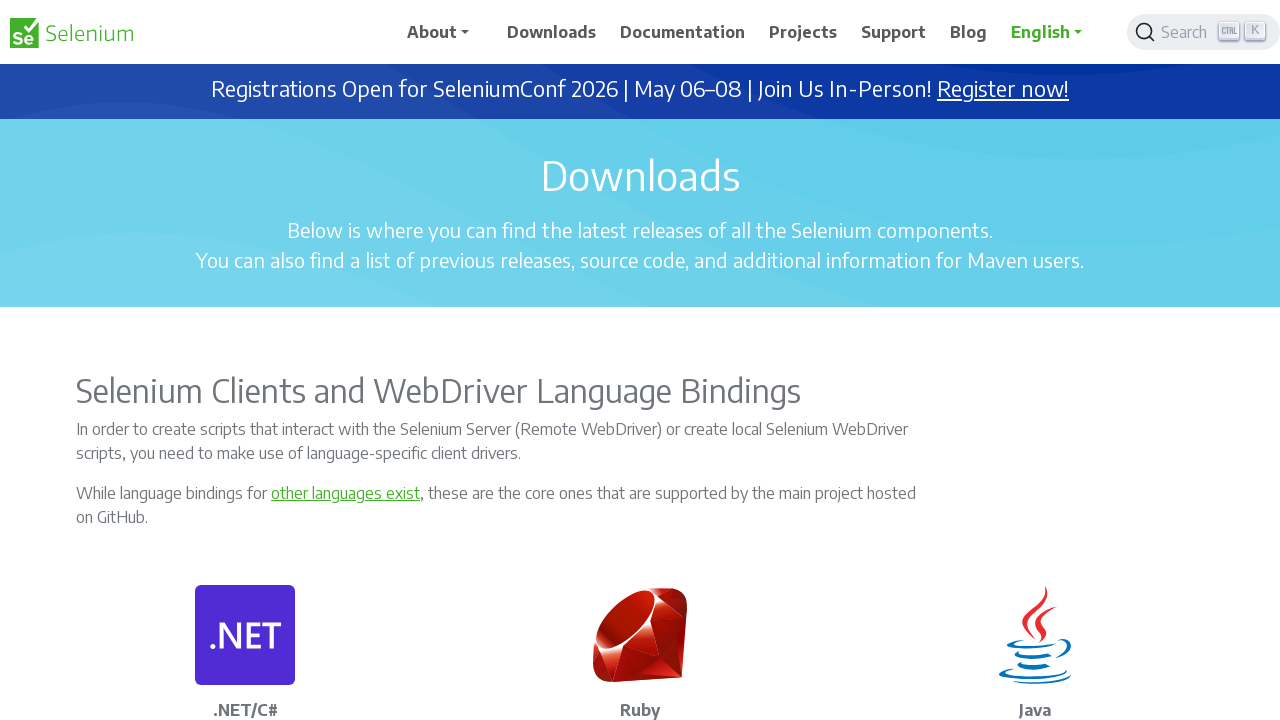

Executed JavaScript to scroll Ruby element to center of viewport
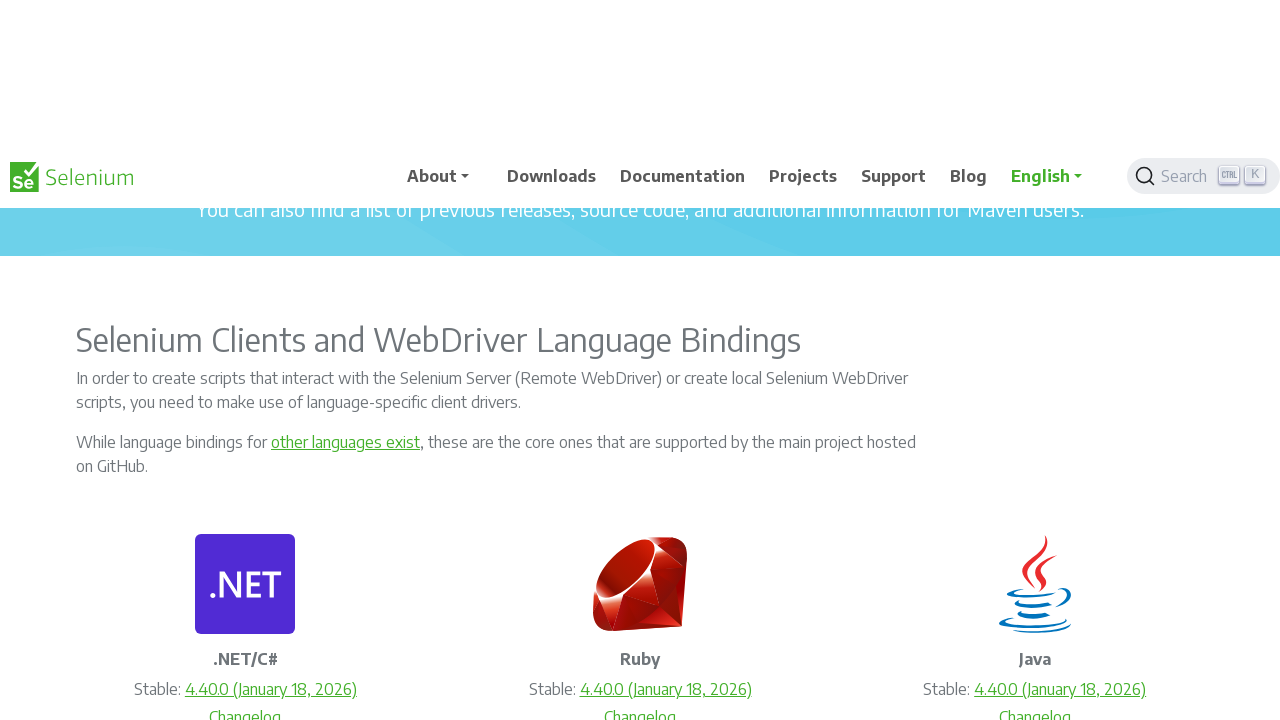

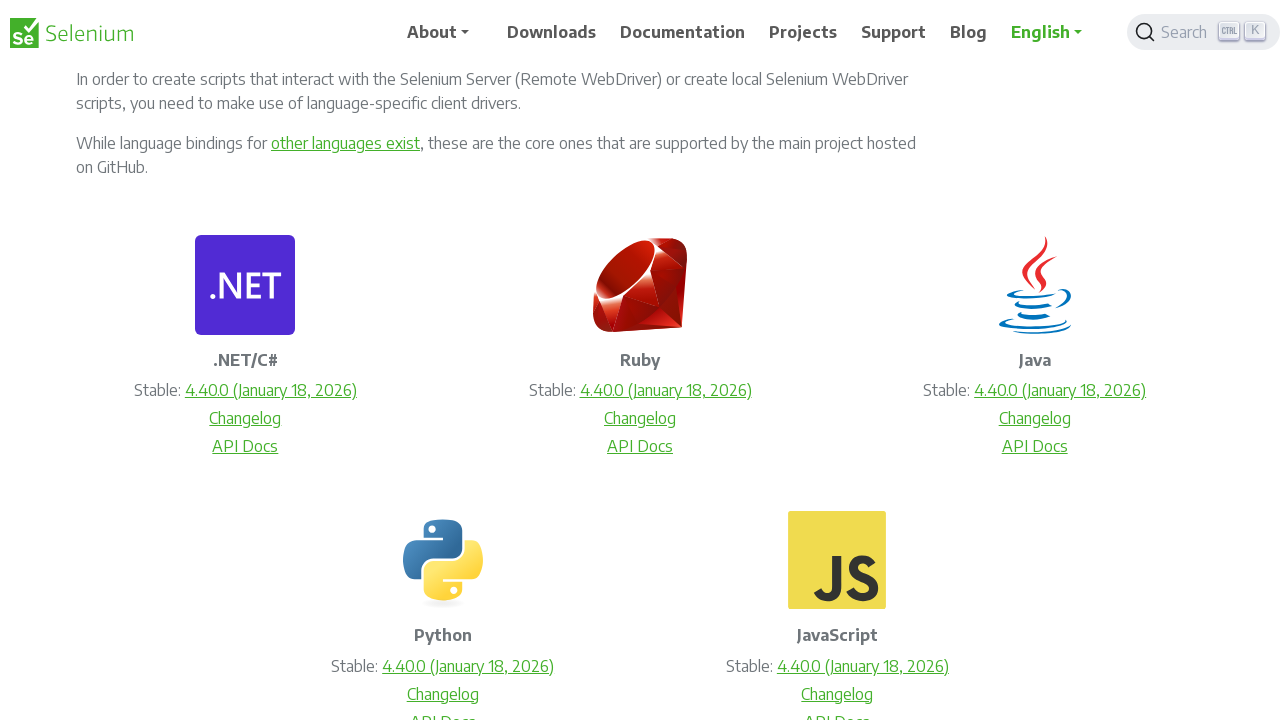